Demonstrates scrolling down a Douban movie ranking page by executing JavaScript to scroll the page by 10000 pixels

Starting URL: https://movie.douban.com/typerank?type_name=%E5%89%A7%E6%83%85&type=11&interval_id=100:90&action=

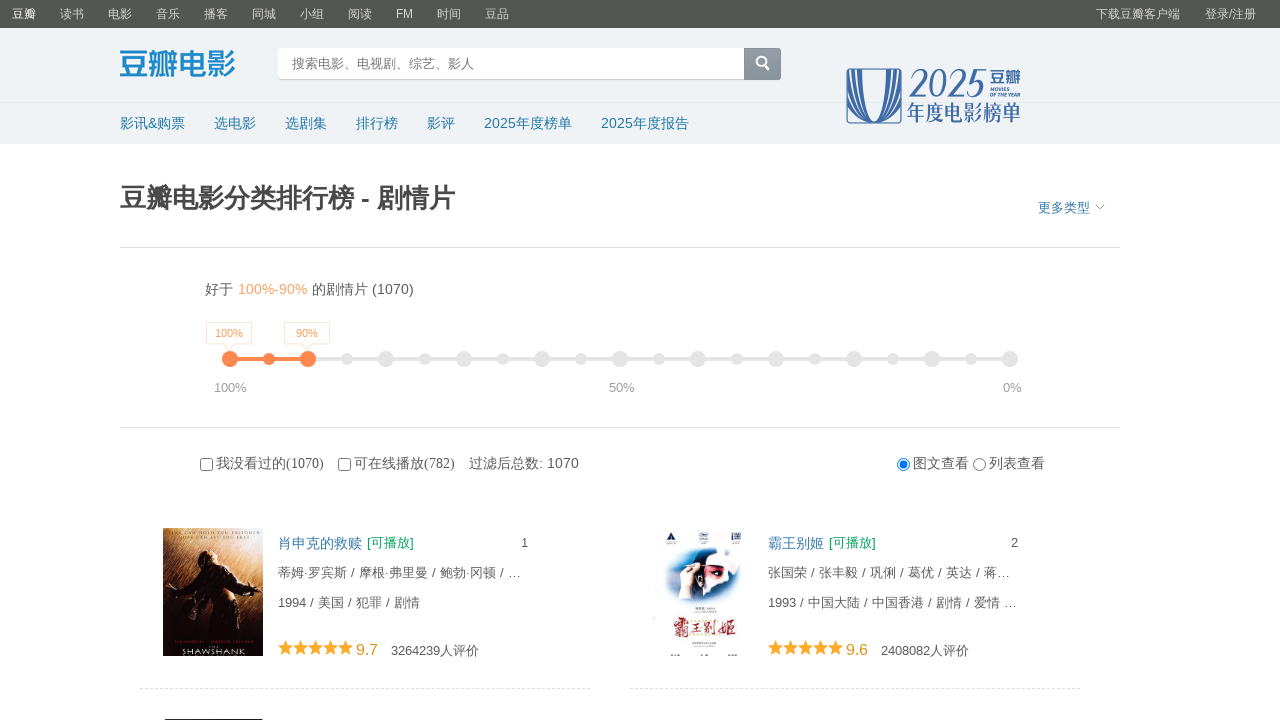

Waited 3 seconds for Douban movie ranking page to load
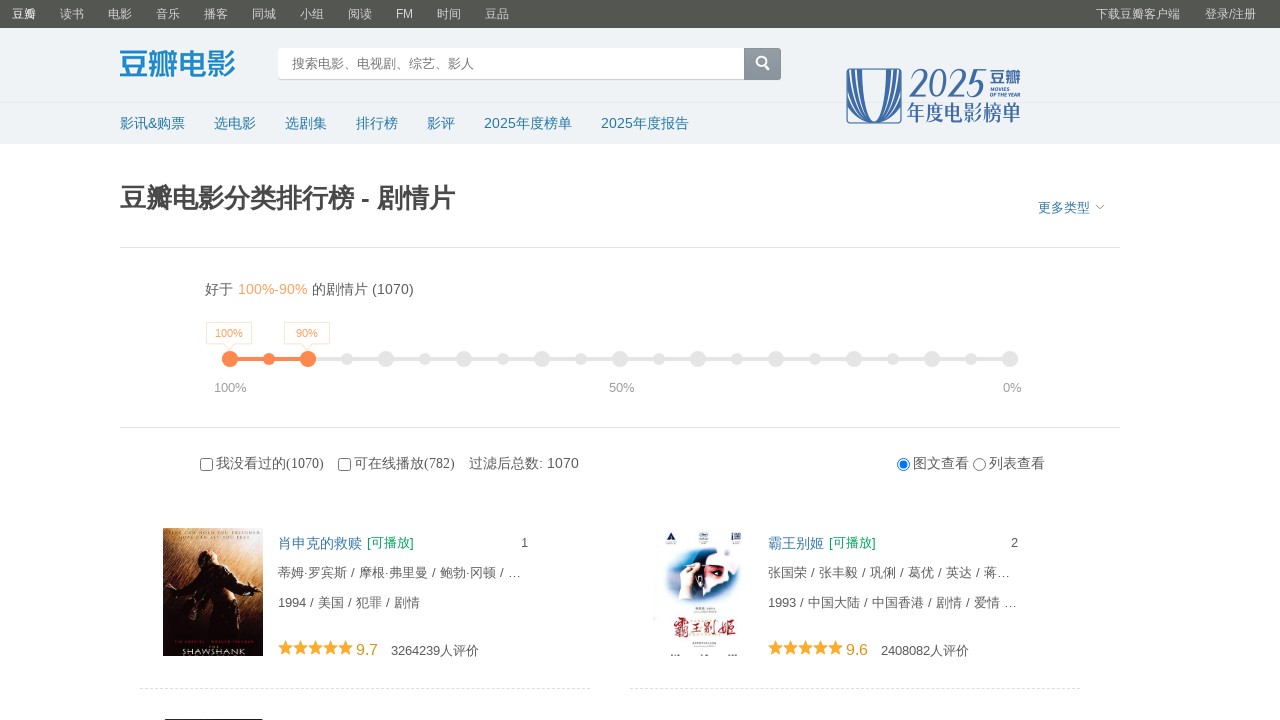

Scrolled page down by 10000 pixels using JavaScript
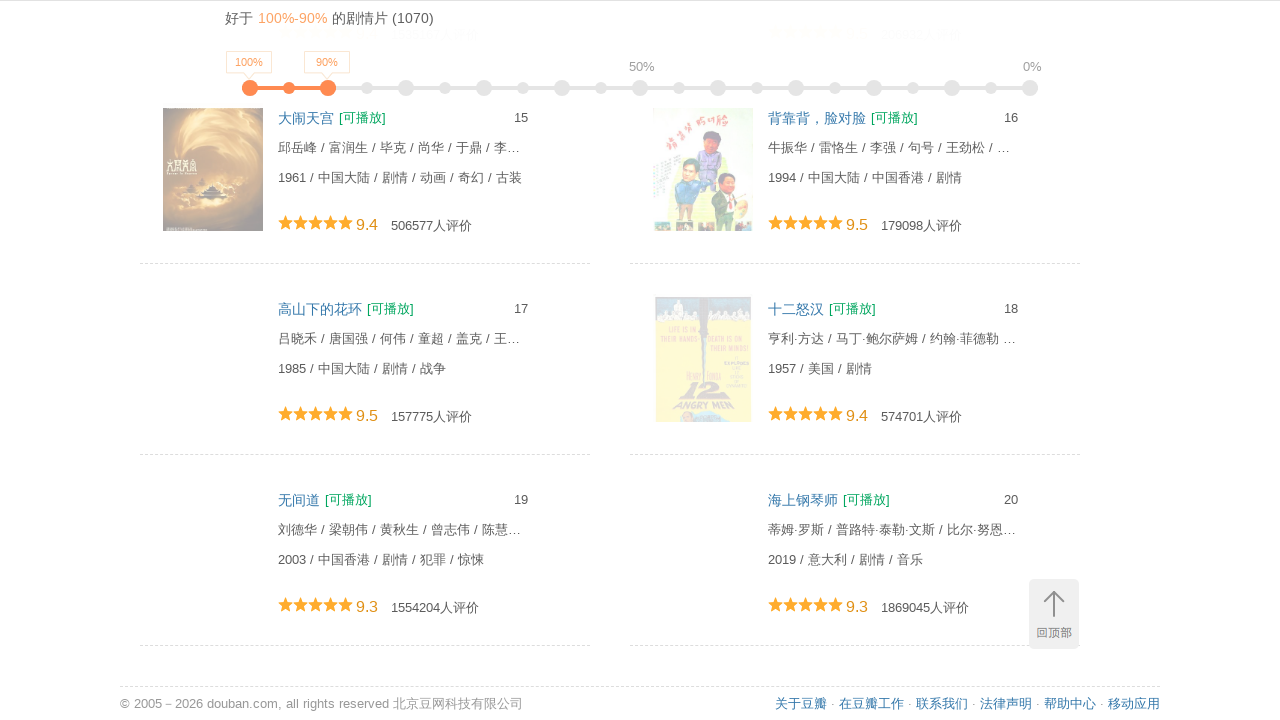

Waited 3 seconds for lazy-loaded content to appear
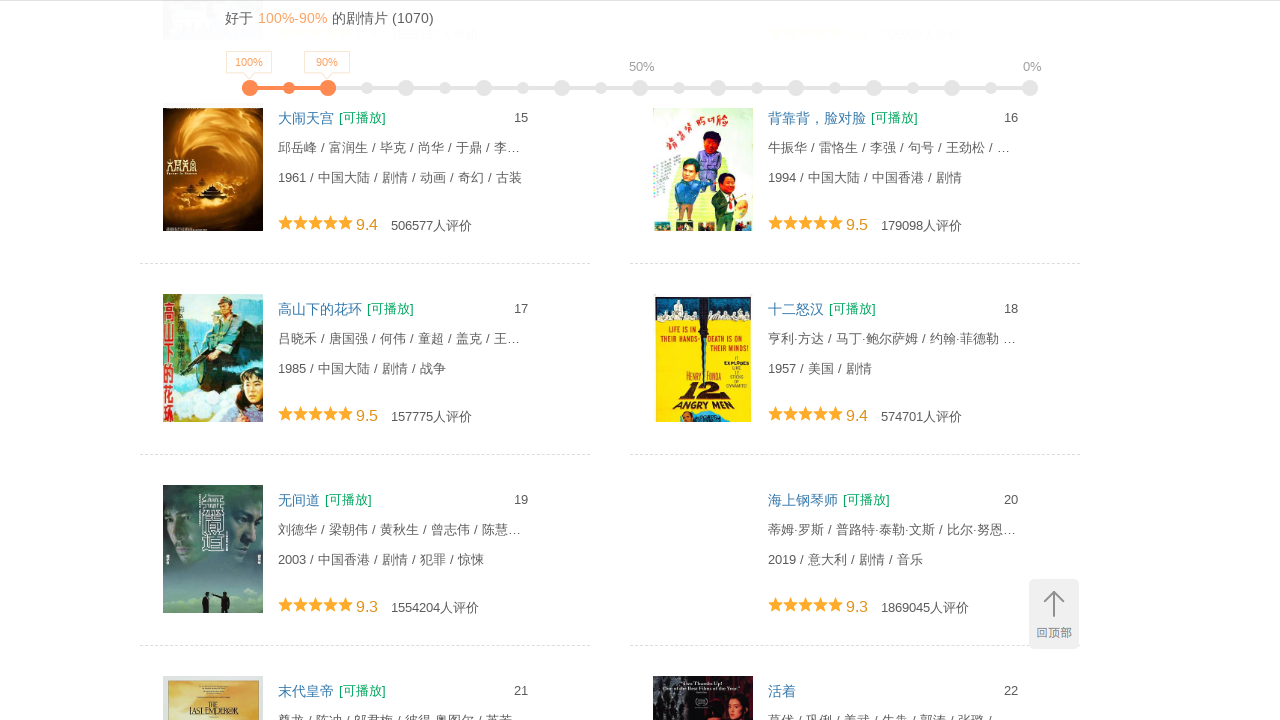

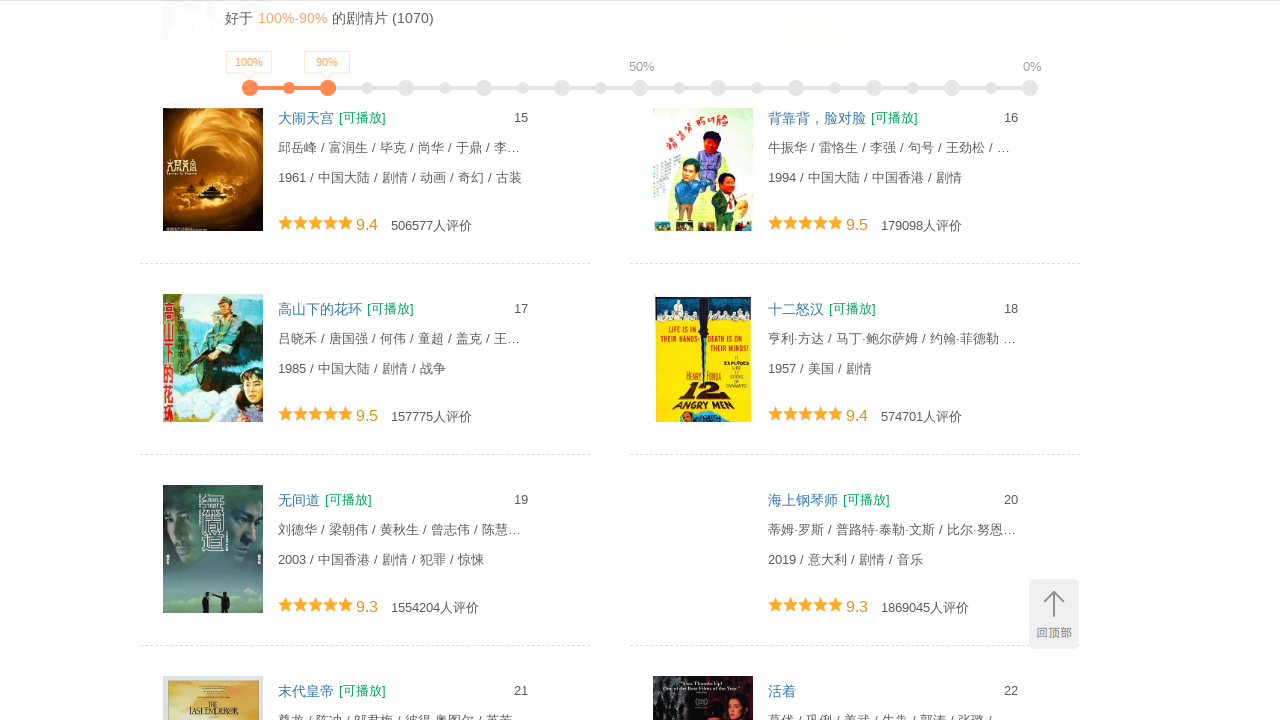